Tests an interactive booking page by waiting for the price to reach $100, clicking the book button, then calculating a mathematical result based on a displayed value and submitting the answer.

Starting URL: http://suninjuly.github.io/explicit_wait2.html

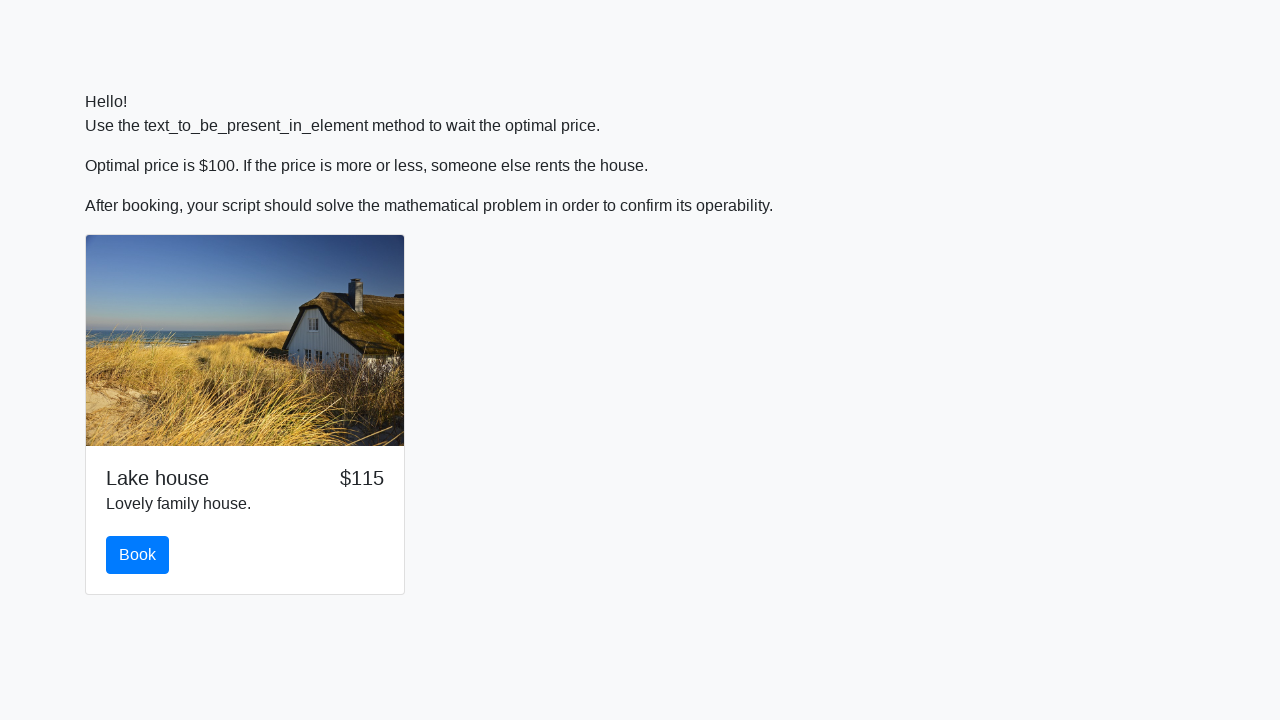

Waited for price to reach $100
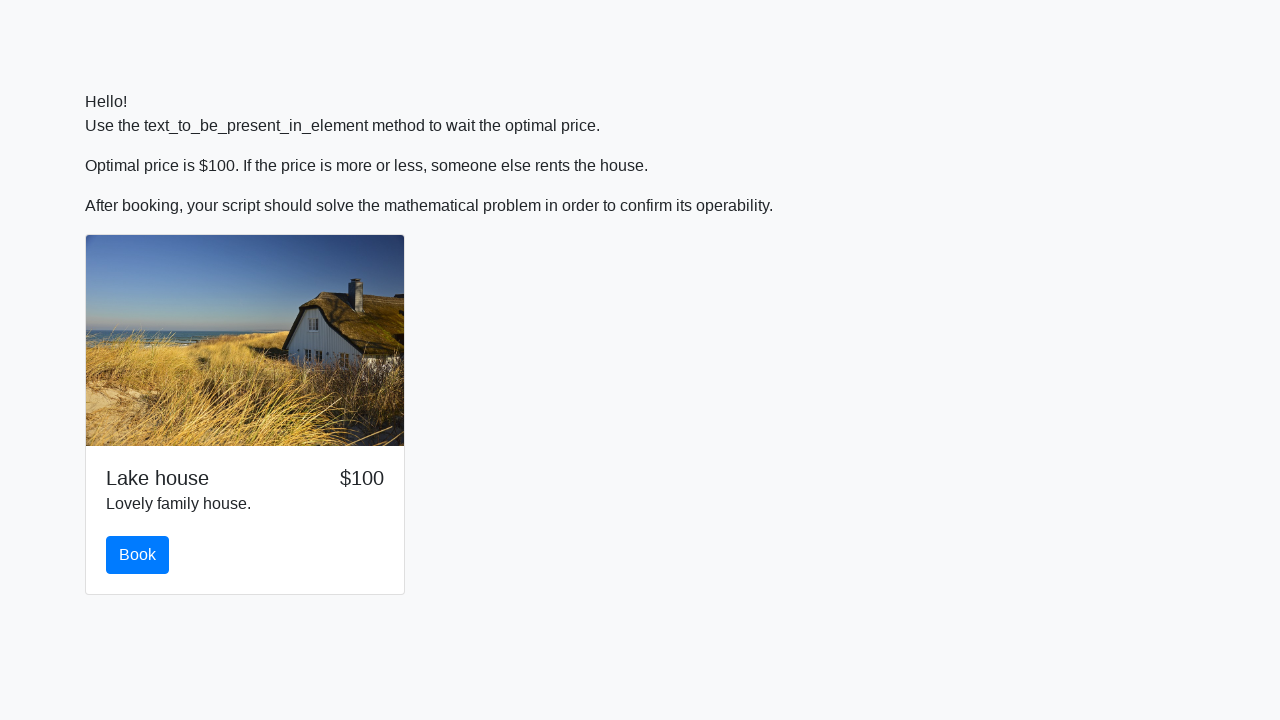

Clicked the book button at (138, 555) on #book
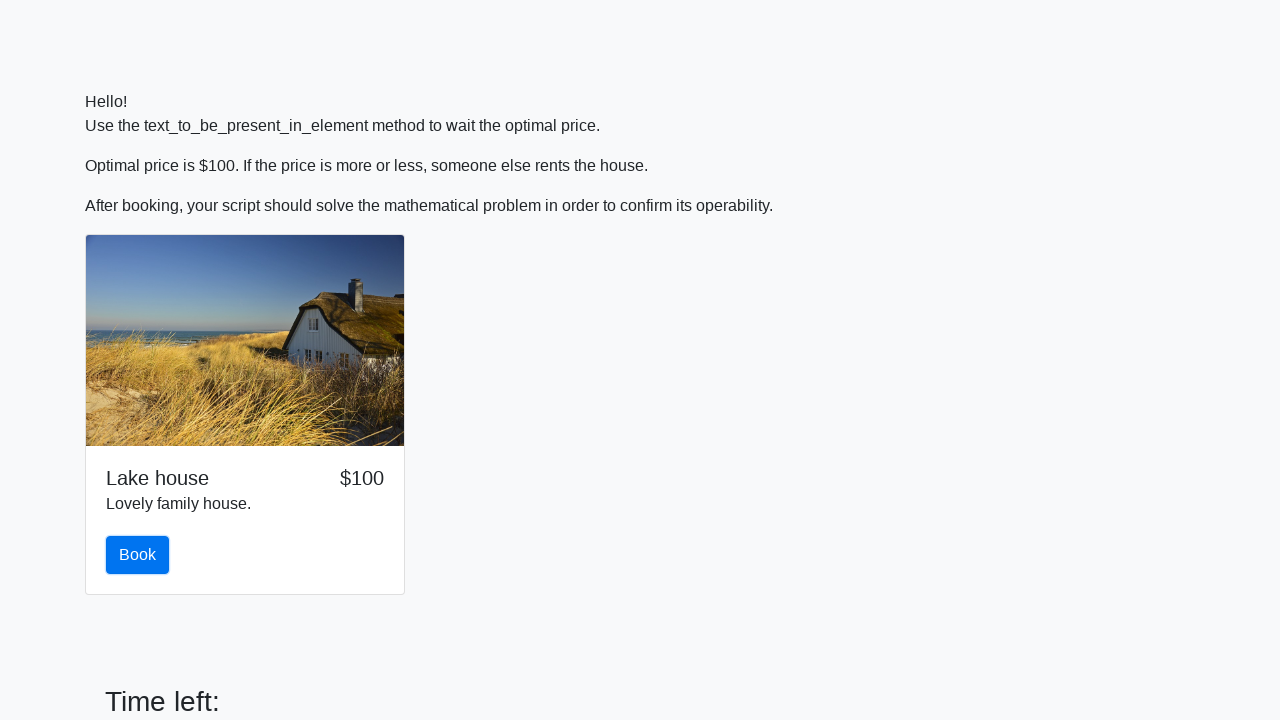

Retrieved input value: 134
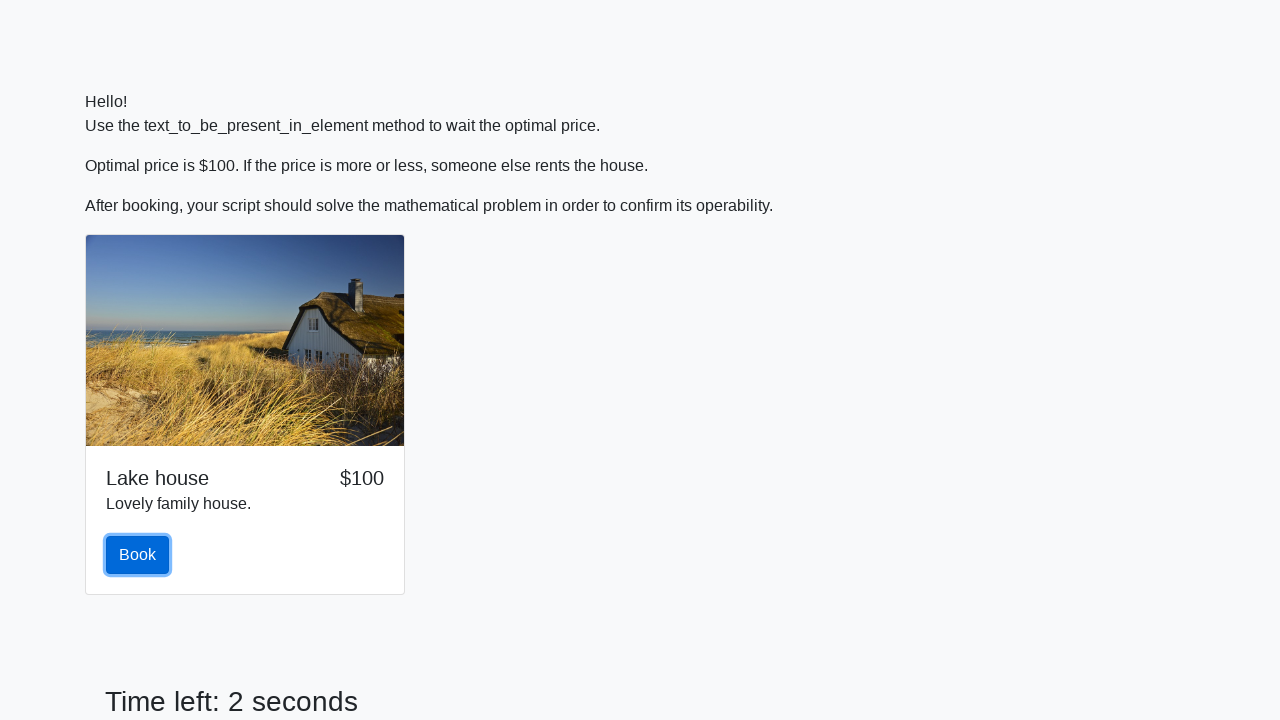

Calculated result using formula: 2.3637834605416814
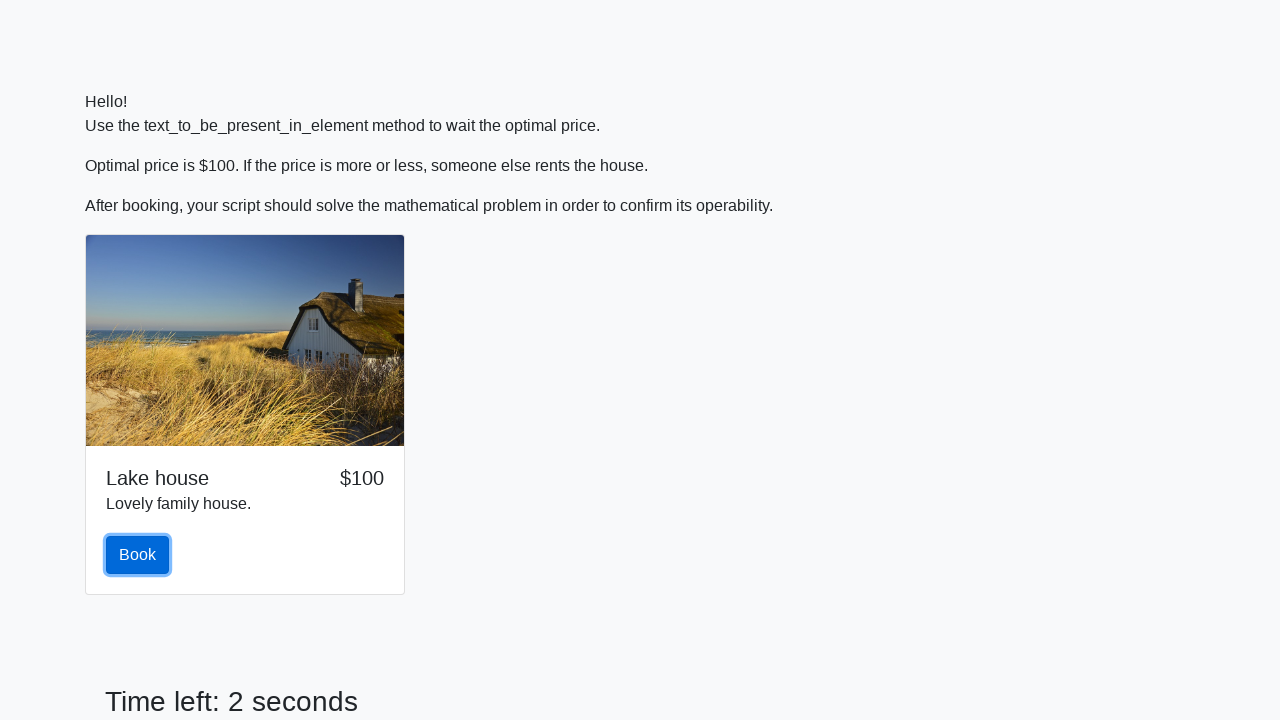

Filled answer field with calculated value: 2.3637834605416814 on #answer
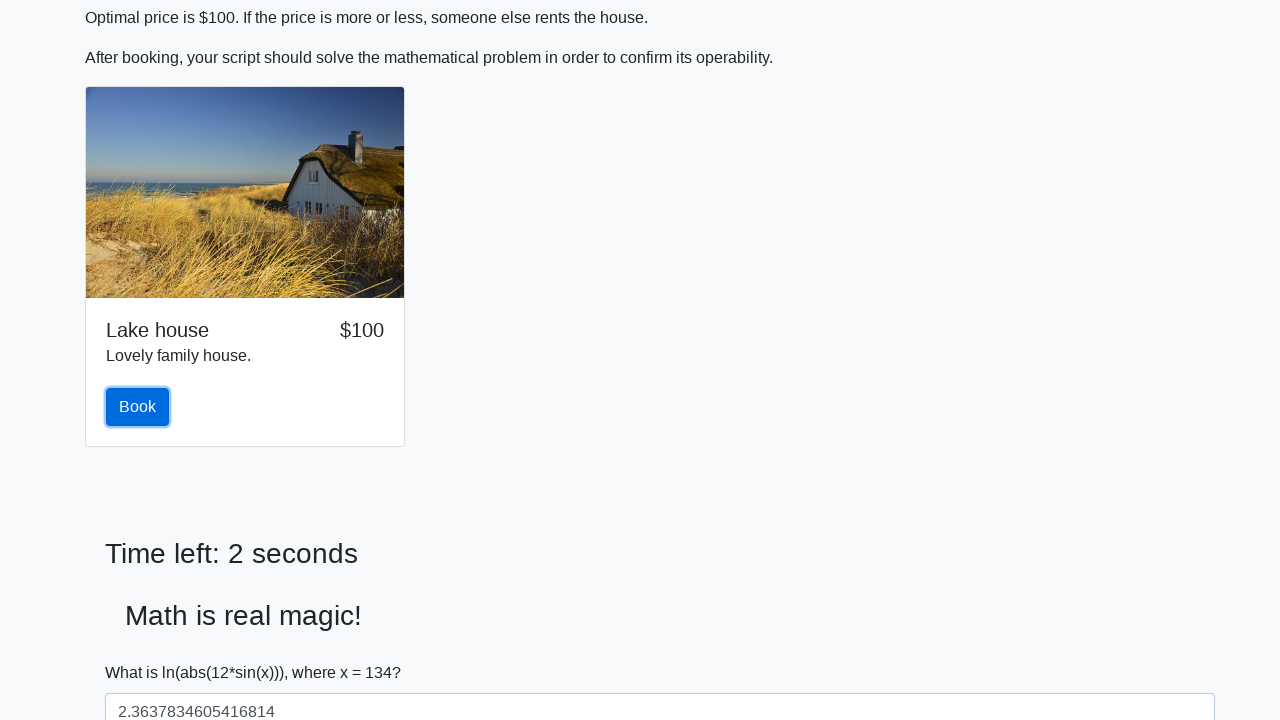

Clicked the solve button to submit answer at (143, 651) on #solve
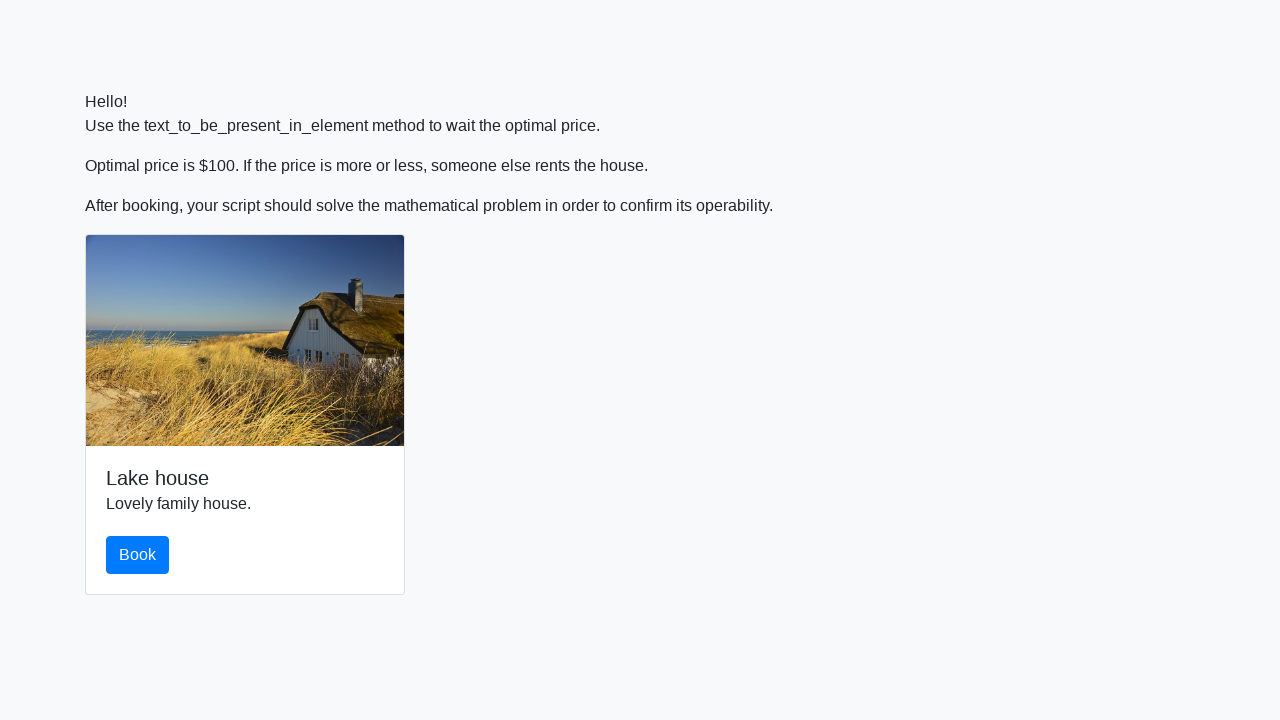

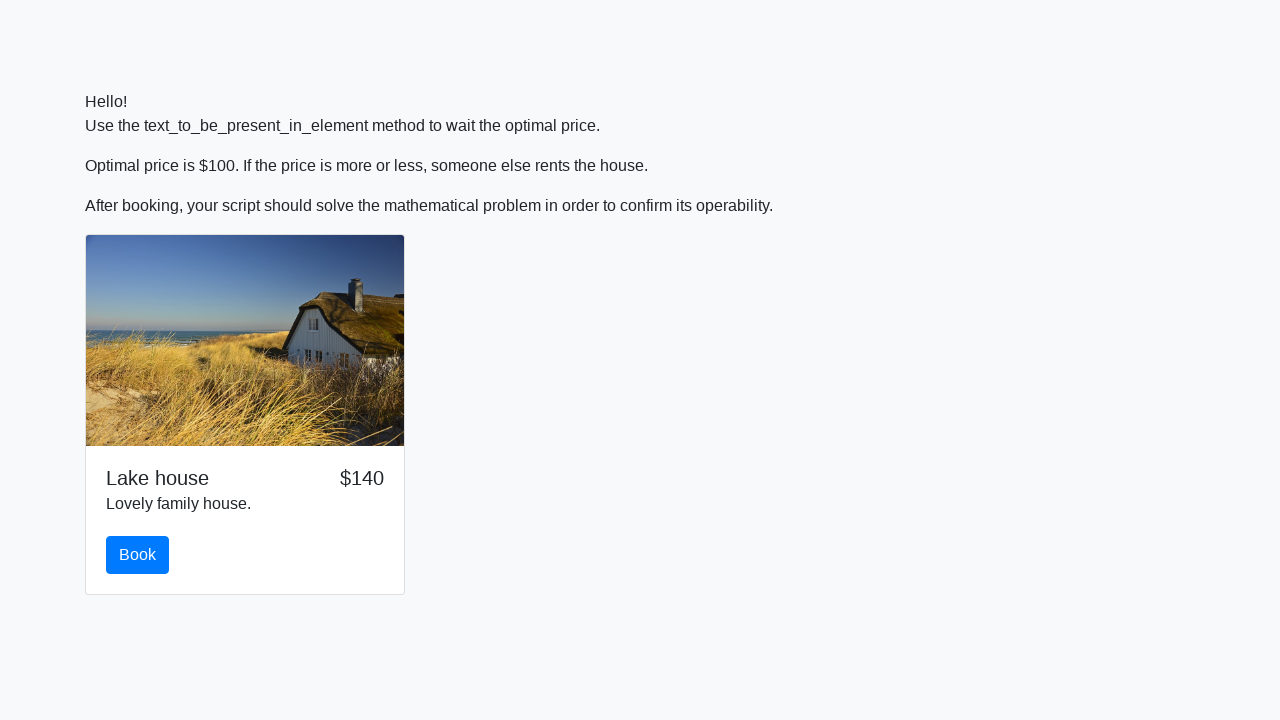